Tests interaction with a dropdown element on a practice automation site by locating the animals dropdown and verifying its options are accessible.

Starting URL: https://testautomationpractice.blogspot.com/

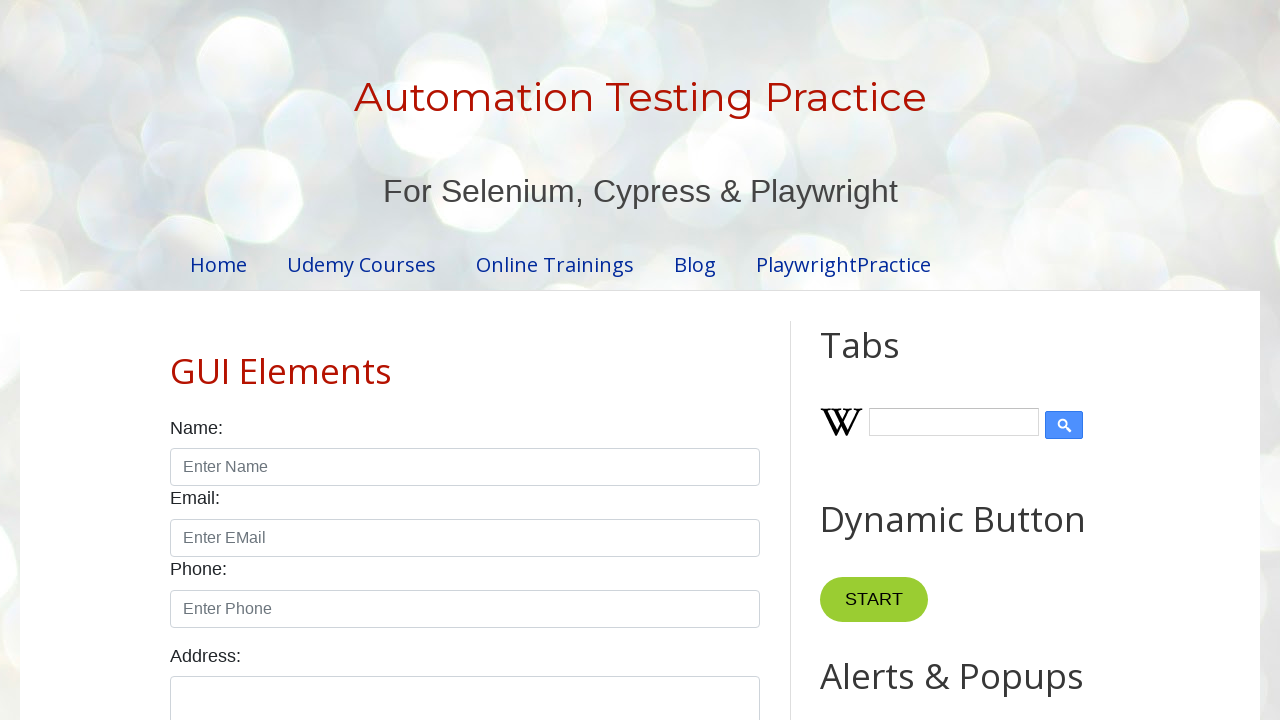

Waited for animals dropdown to be visible
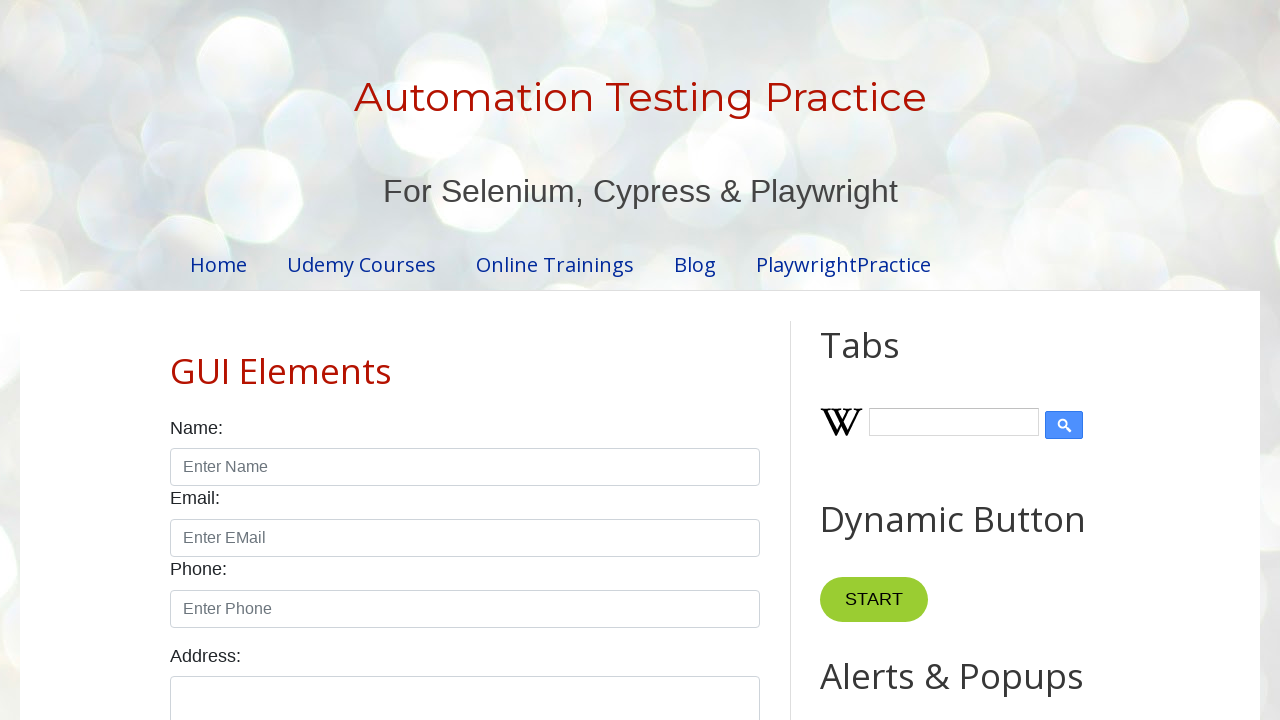

Clicked on animals dropdown to open it at (465, 361) on #animals
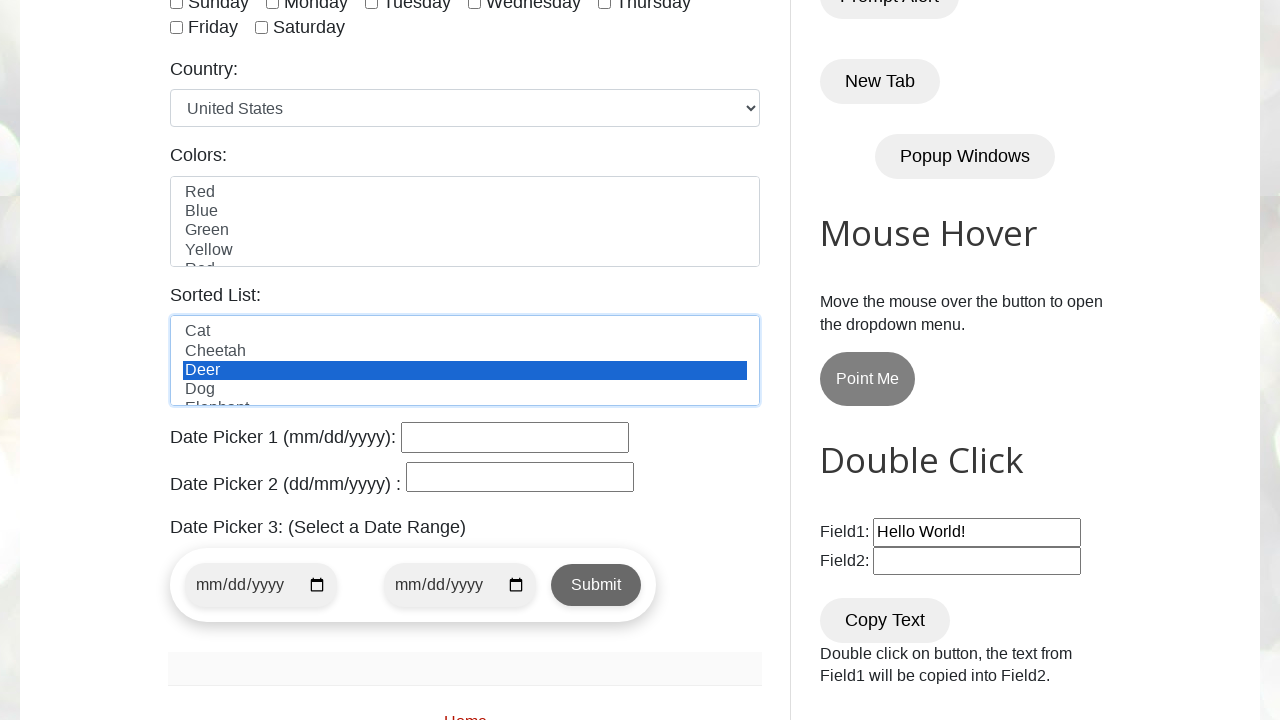

Selected 'Cat' option from animals dropdown on #animals
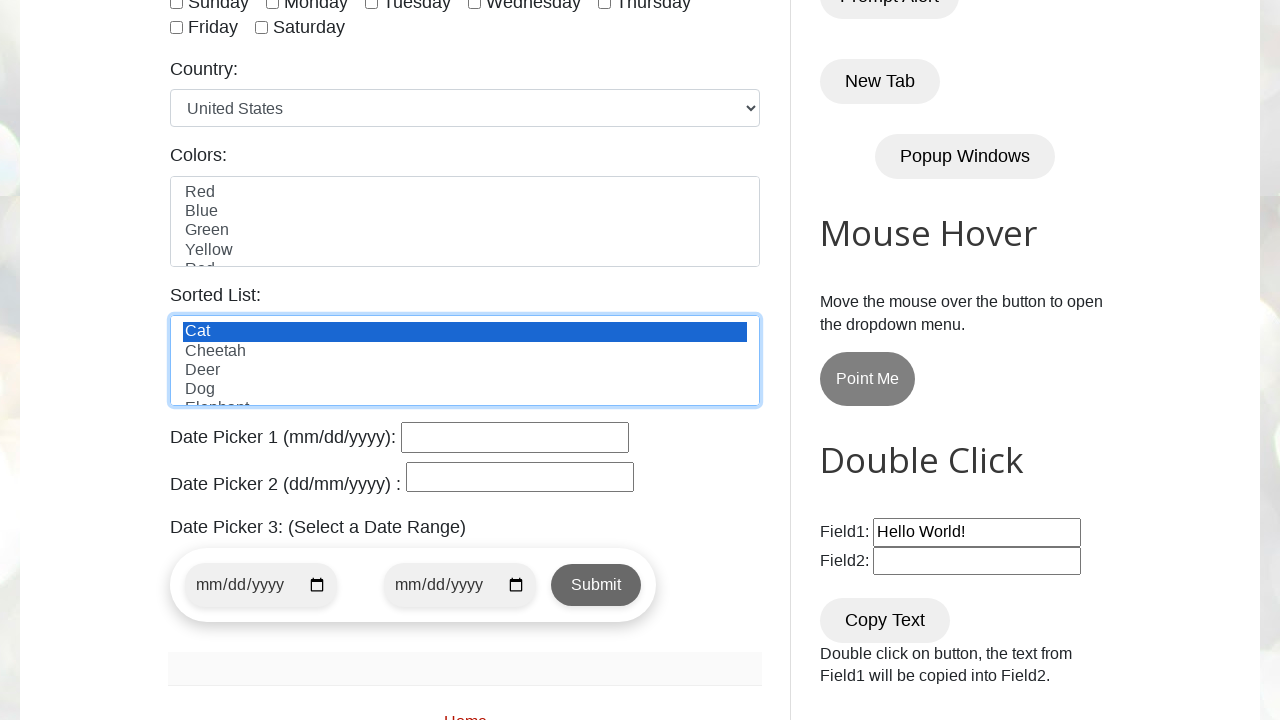

Verified that animals dropdown has a selected value
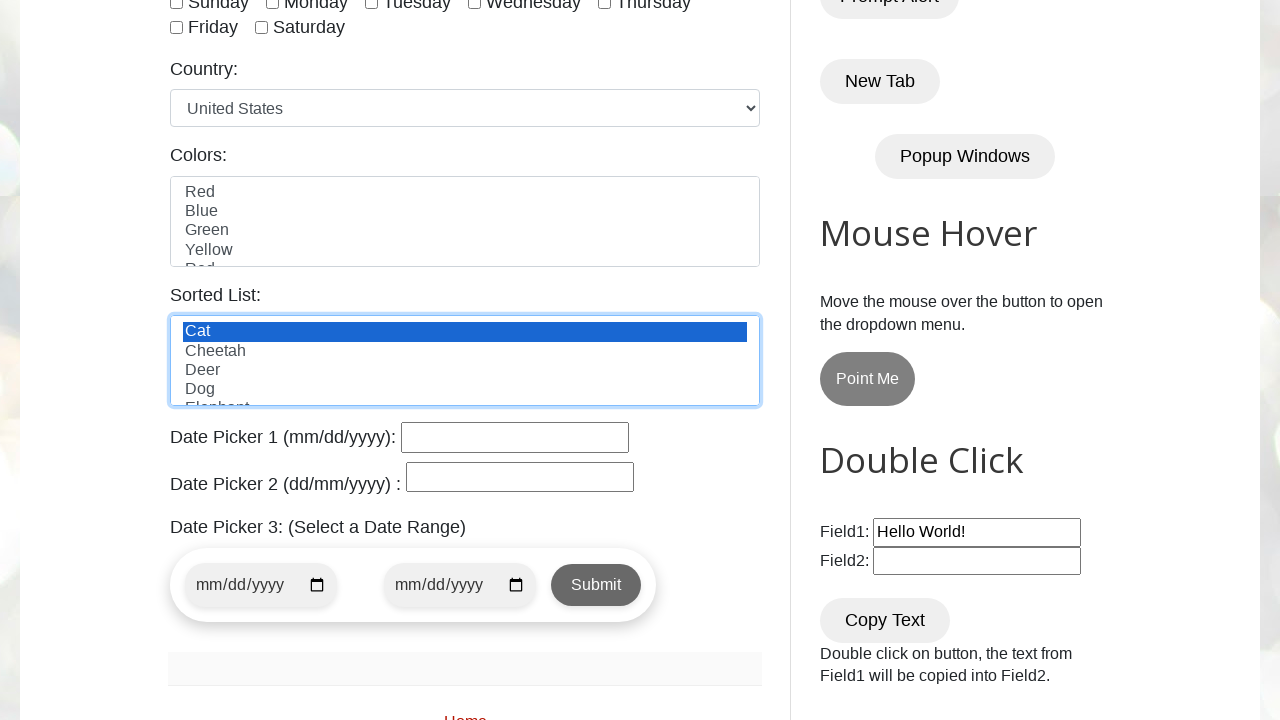

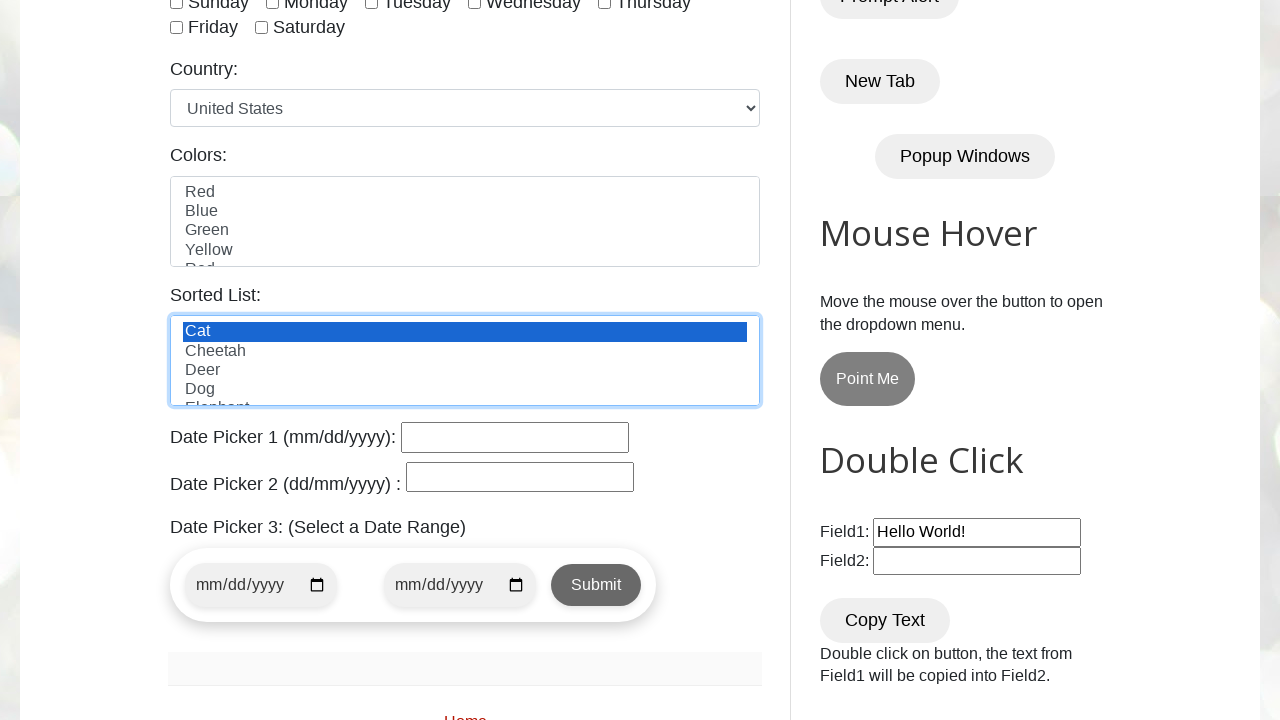